Tests keyboard key press functionality by sending the space key to an input element and verifying the result text displays the correct key pressed

Starting URL: http://the-internet.herokuapp.com/key_presses

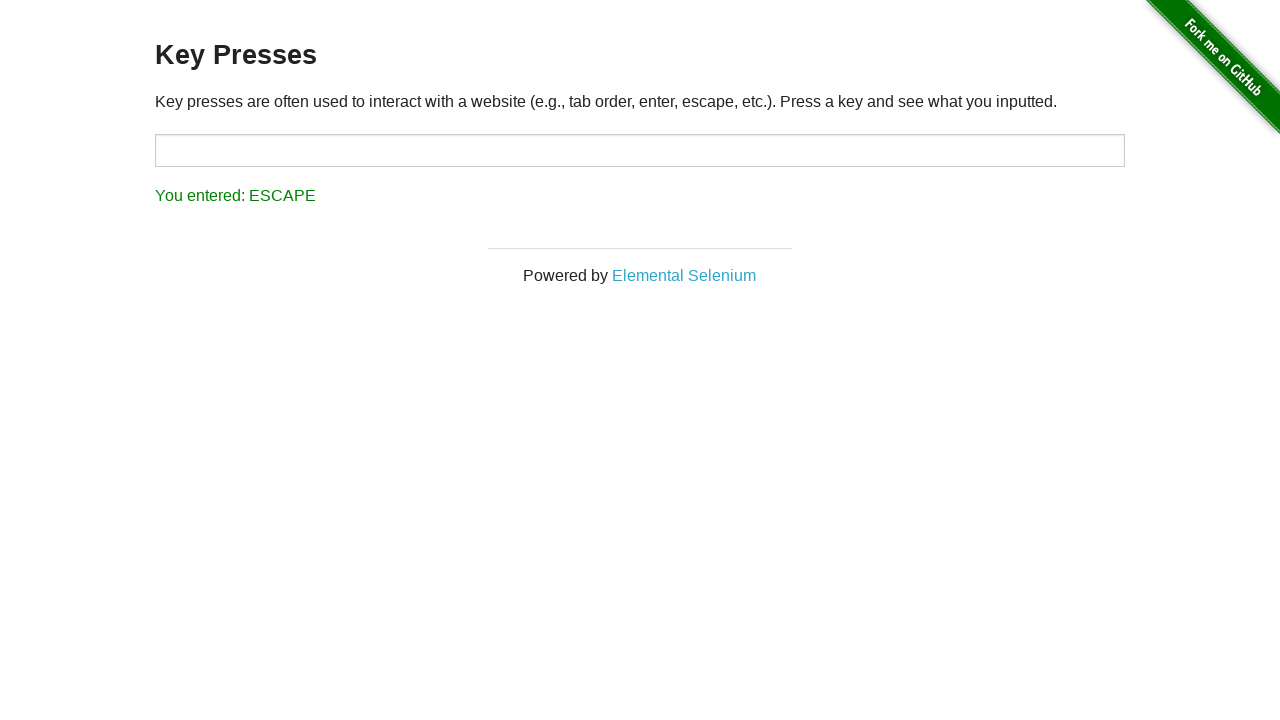

Pressed Space key on target input element on #target
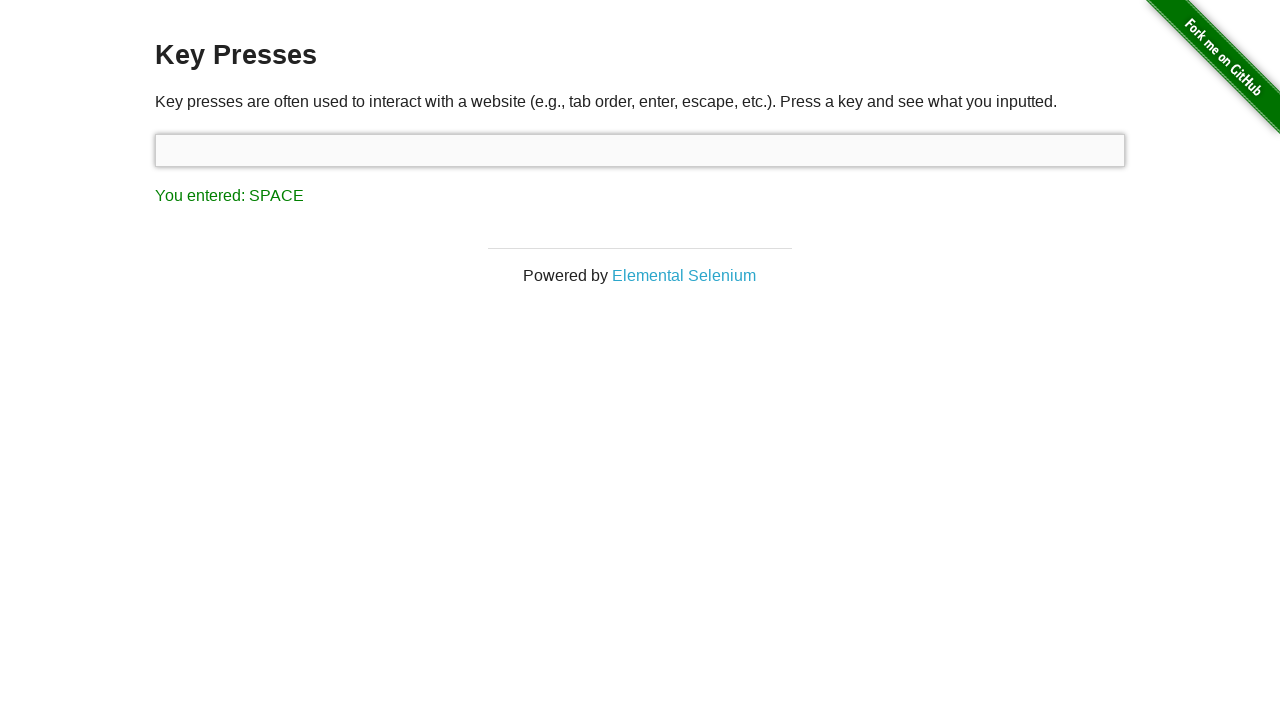

Result text element loaded
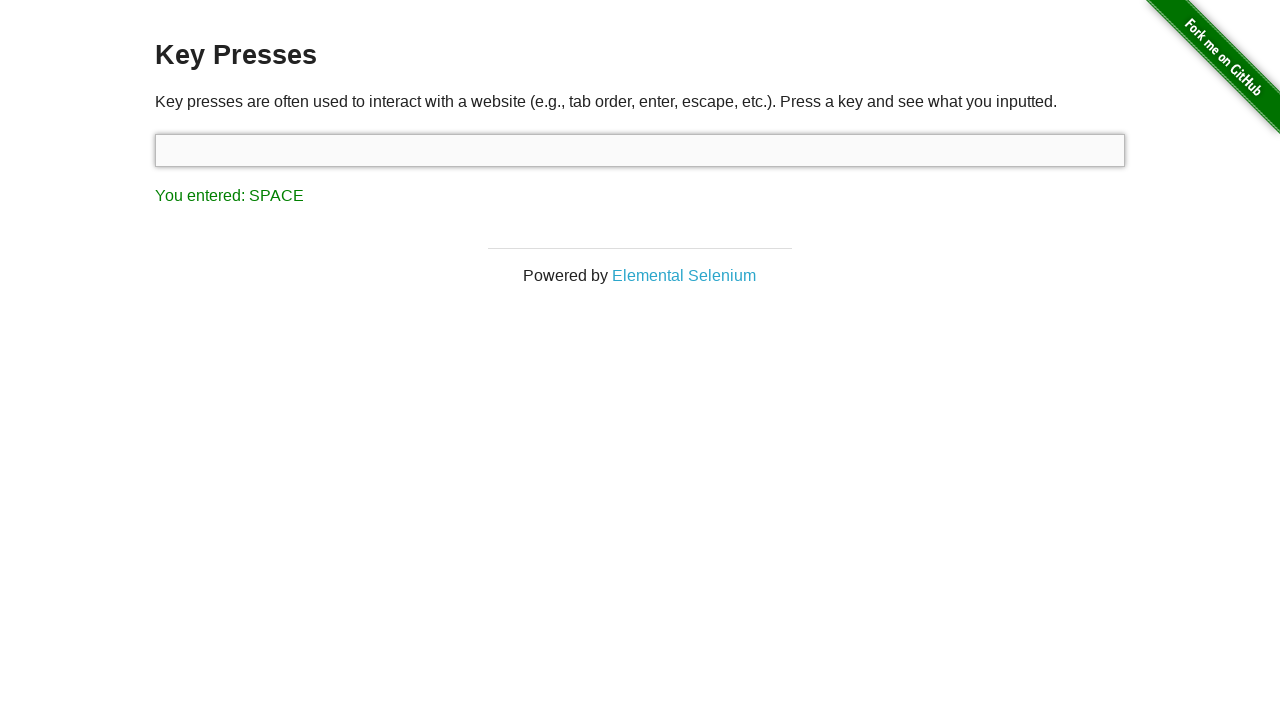

Retrieved result text: You entered: SPACE
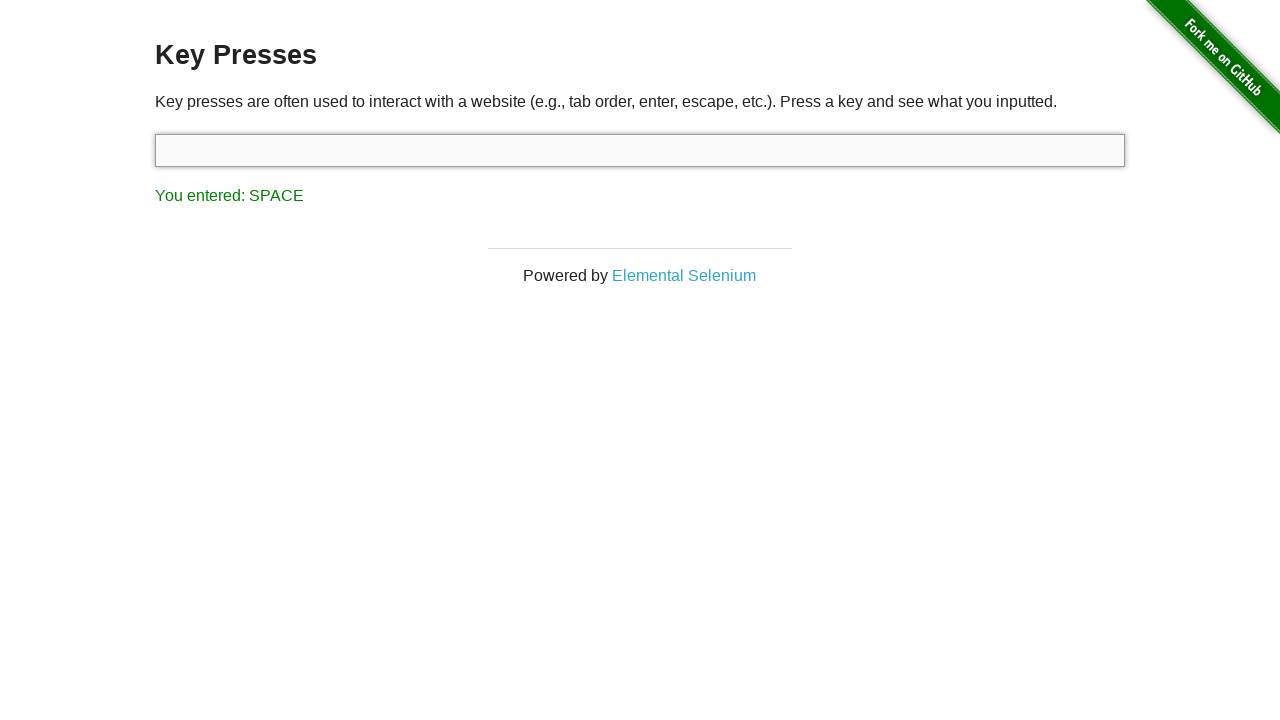

Assertion passed: result text correctly shows SPACE key was pressed
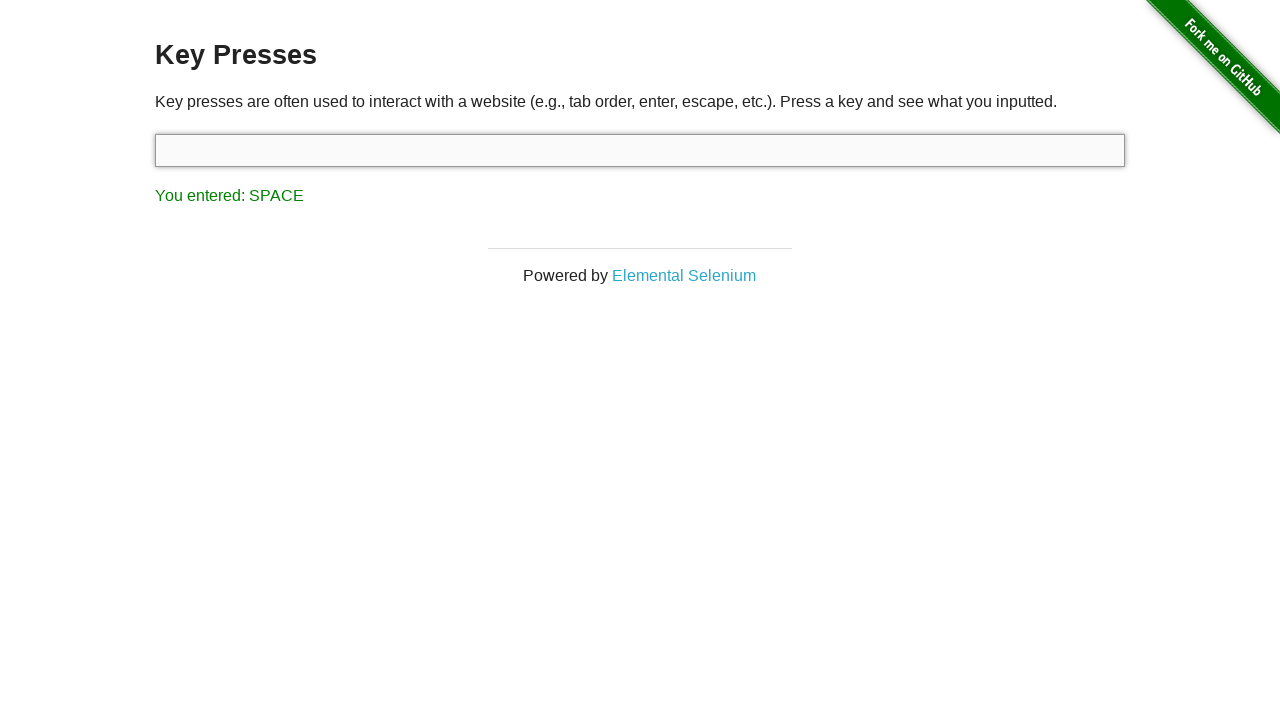

Pressed Tab key using keyboard
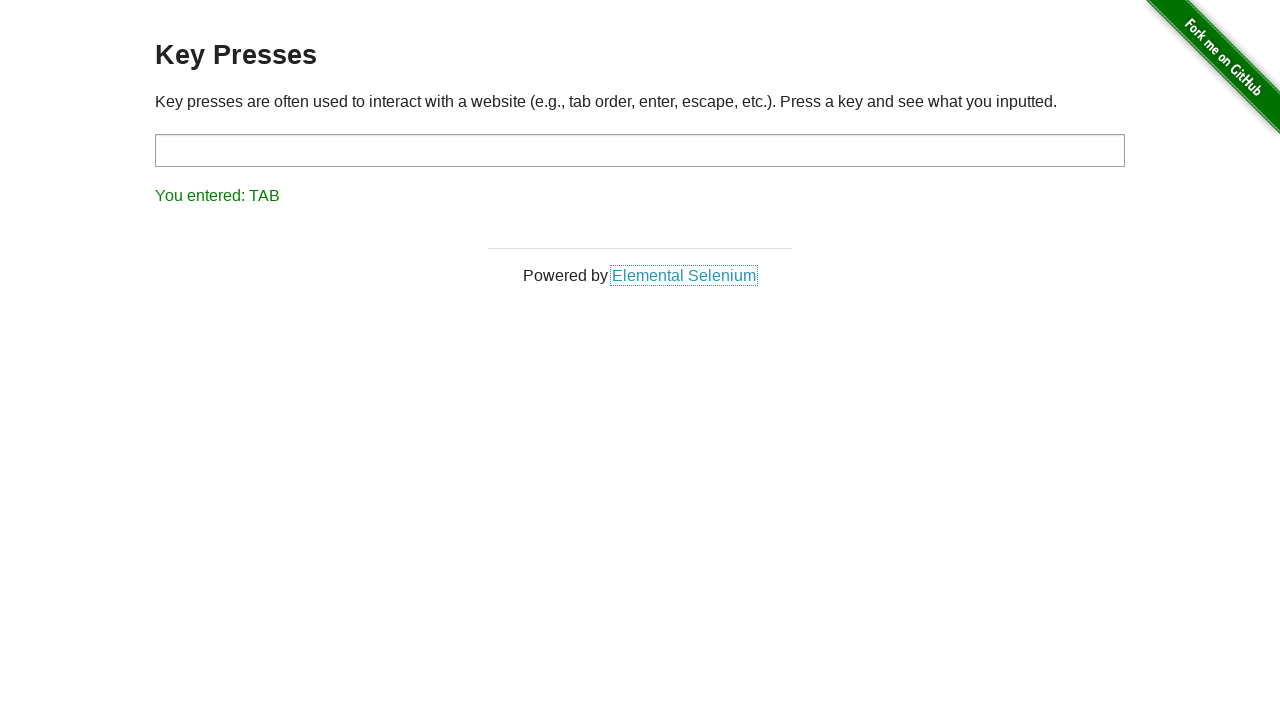

Retrieved result text: You entered: TAB
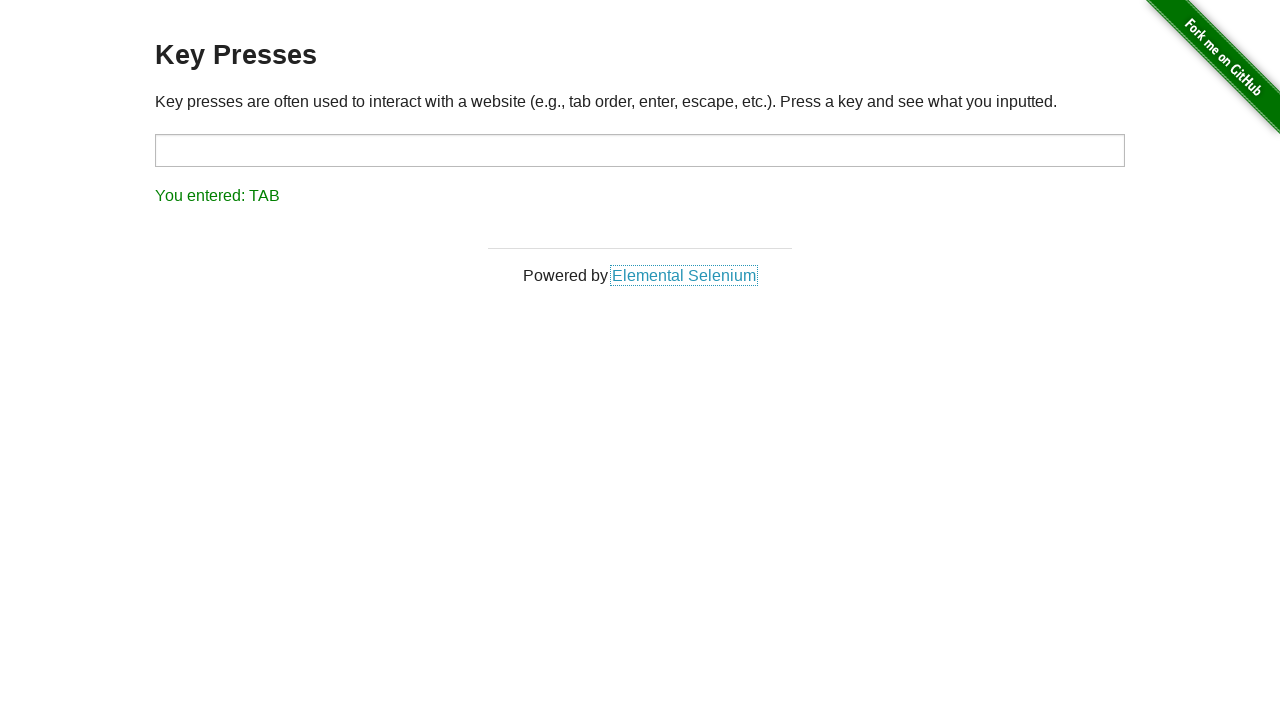

Assertion passed: result text correctly shows TAB key was pressed
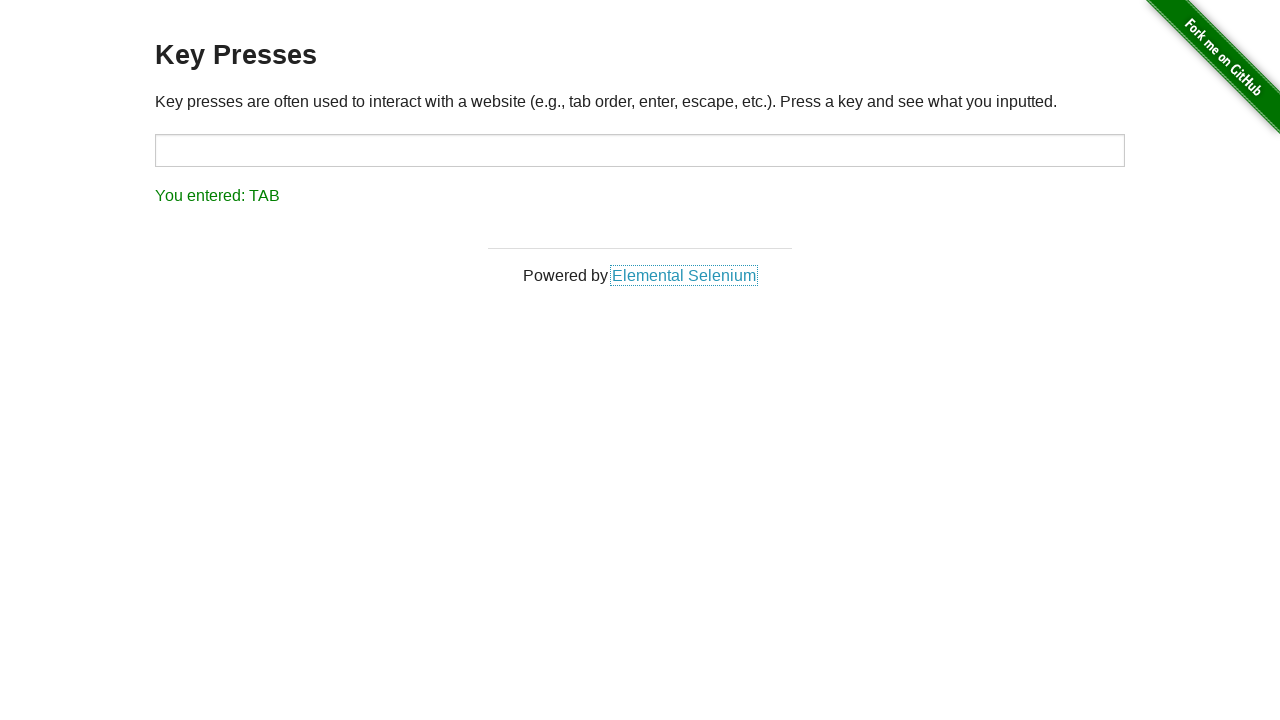

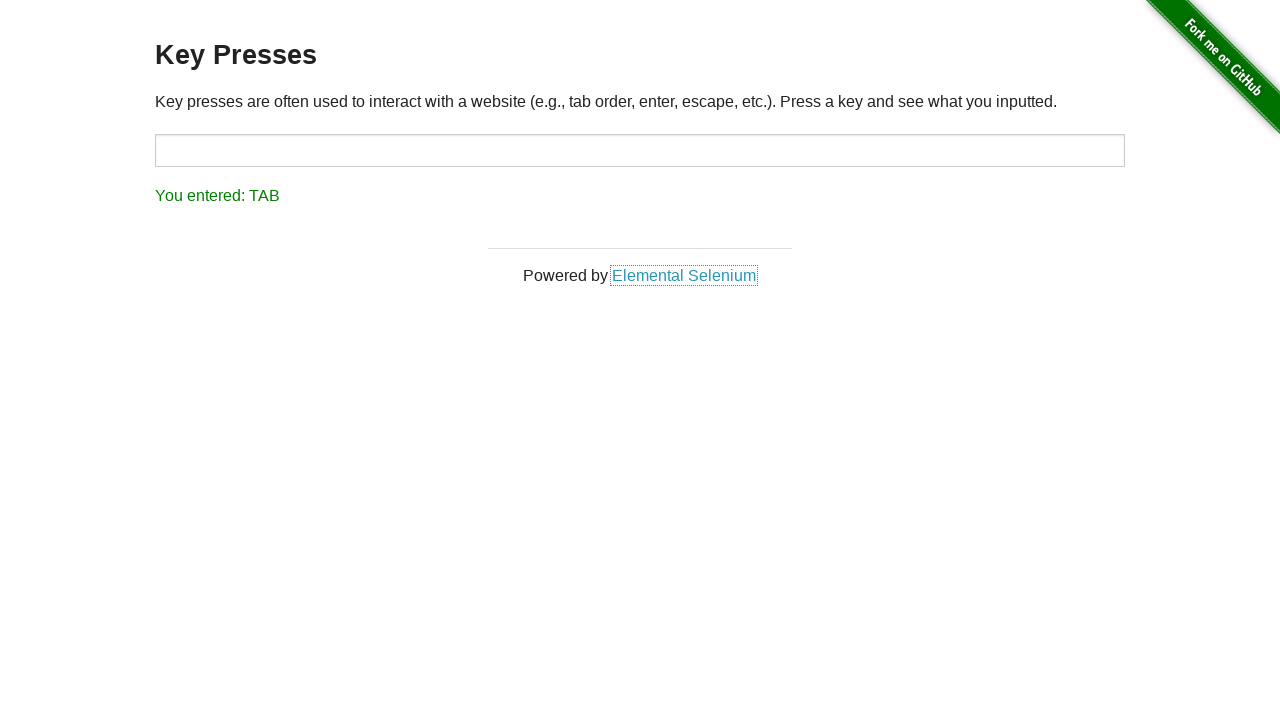